Navigates to Python.org and clicks on the Documentation link in the main page

Starting URL: http://www.python.org

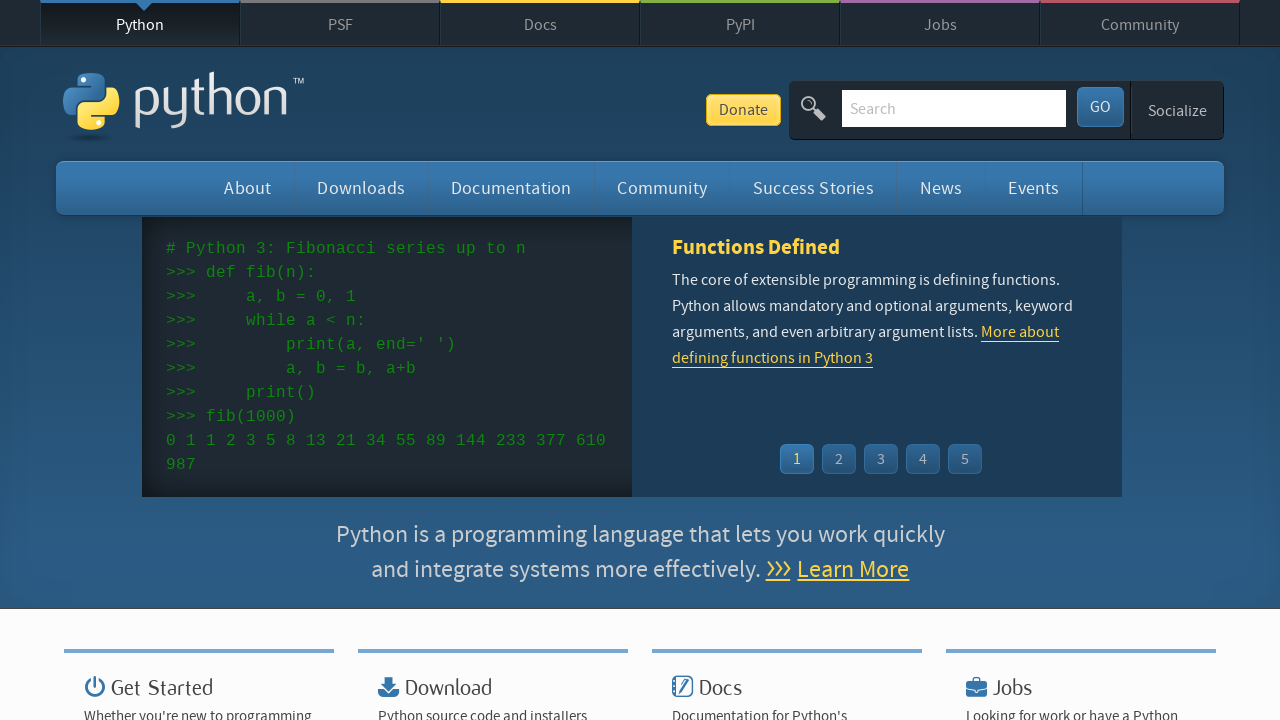

Navigated to Python.org homepage
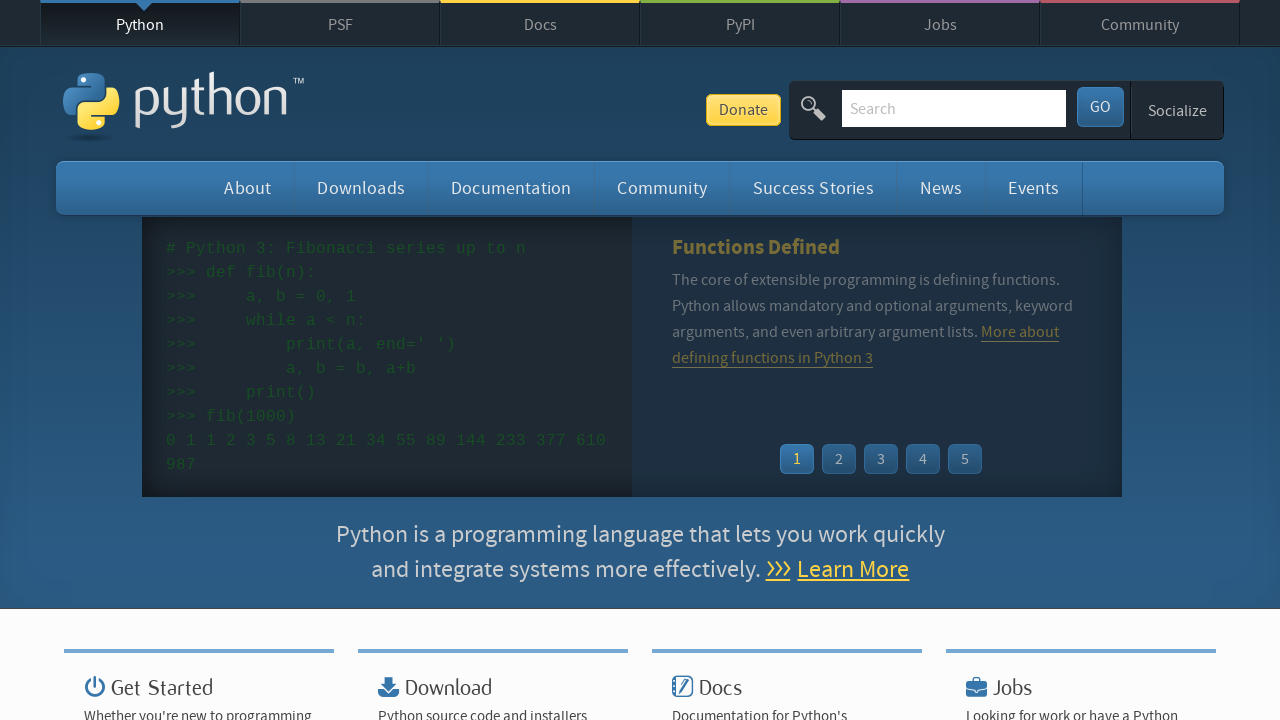

Clicked on Documentation link at (511, 188) on xpath=//*[@id="documentation"]/a
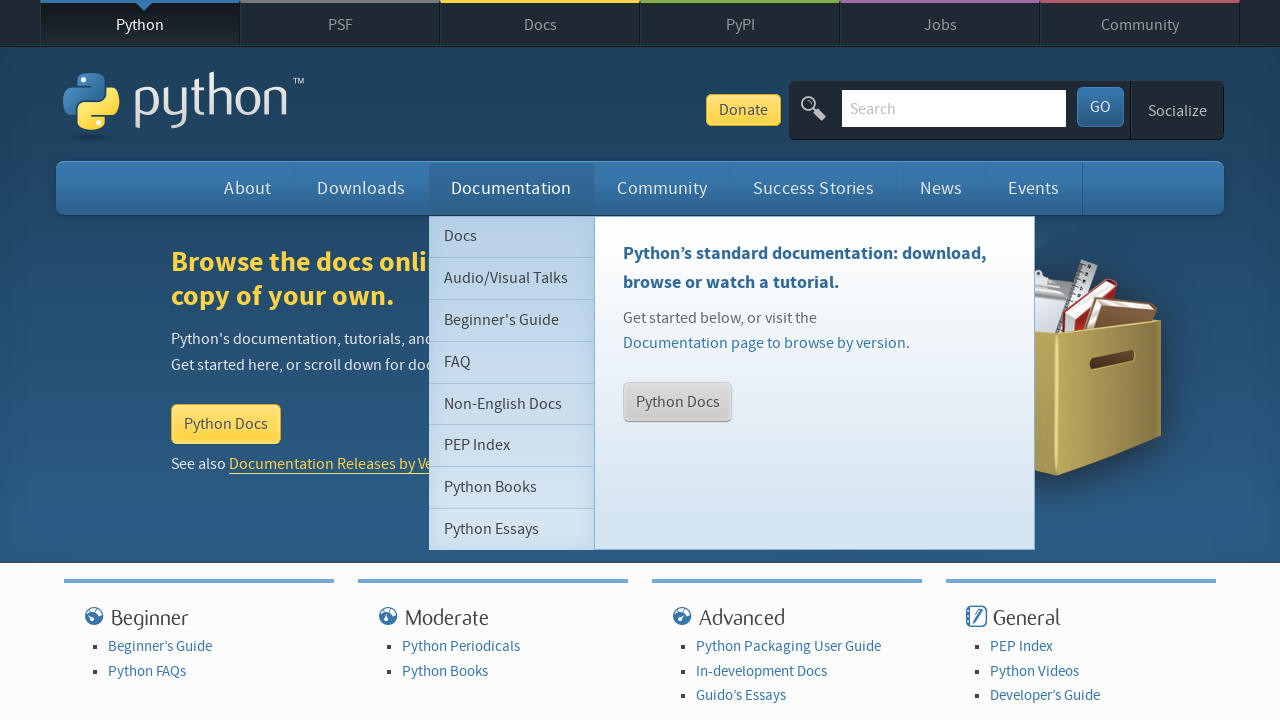

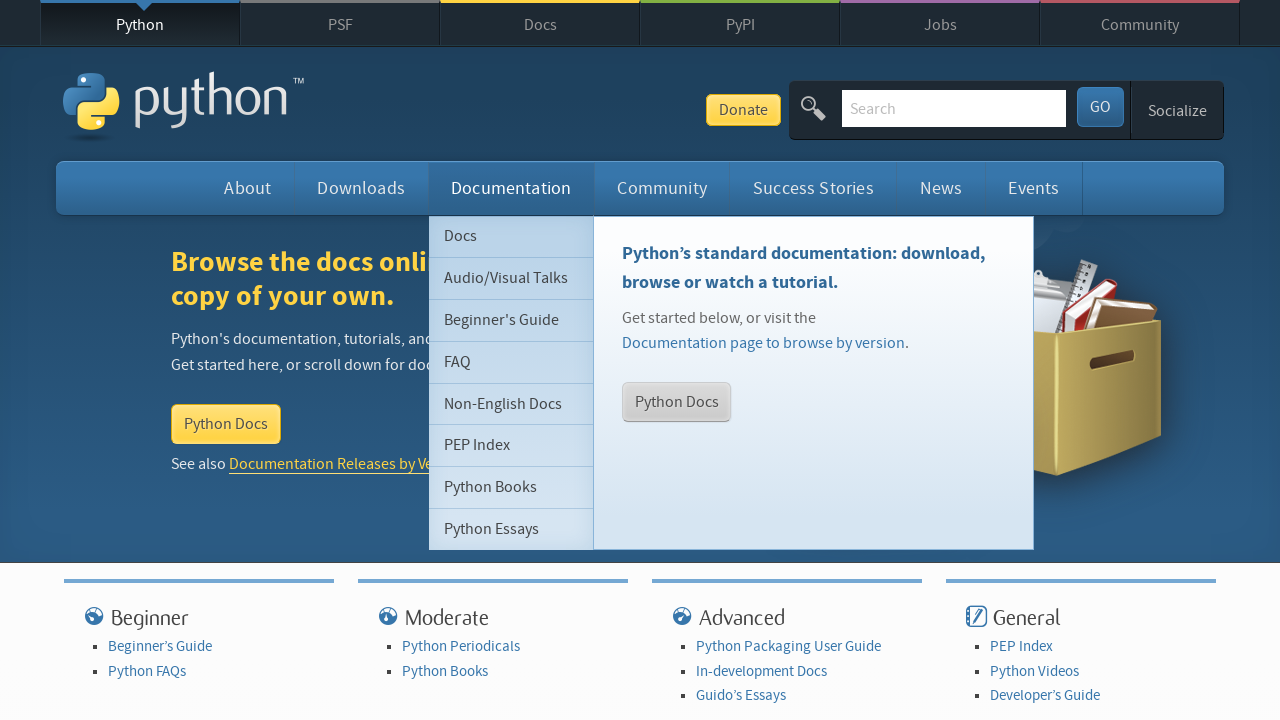